Tests filling a text input field on the SelectorsHub XPath practice page with a name value

Starting URL: https://selectorshub.com/xpath-practice-page/

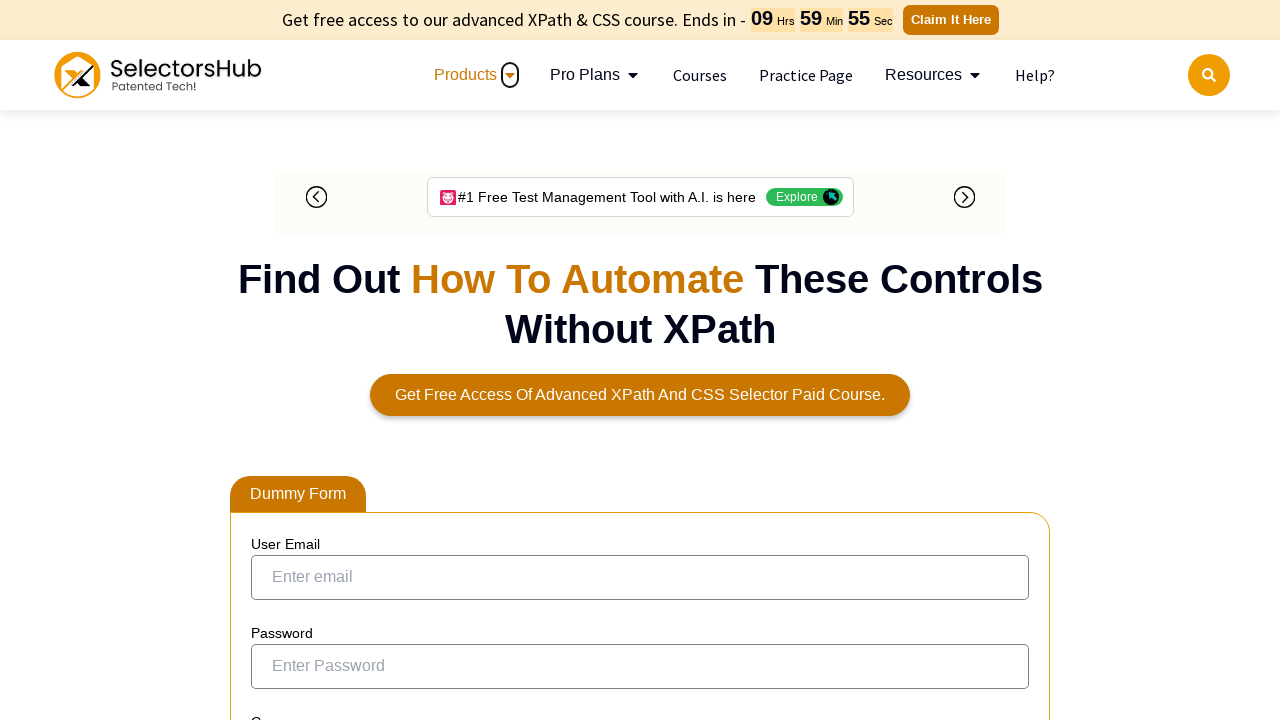

Navigated to SelectorsHub XPath practice page
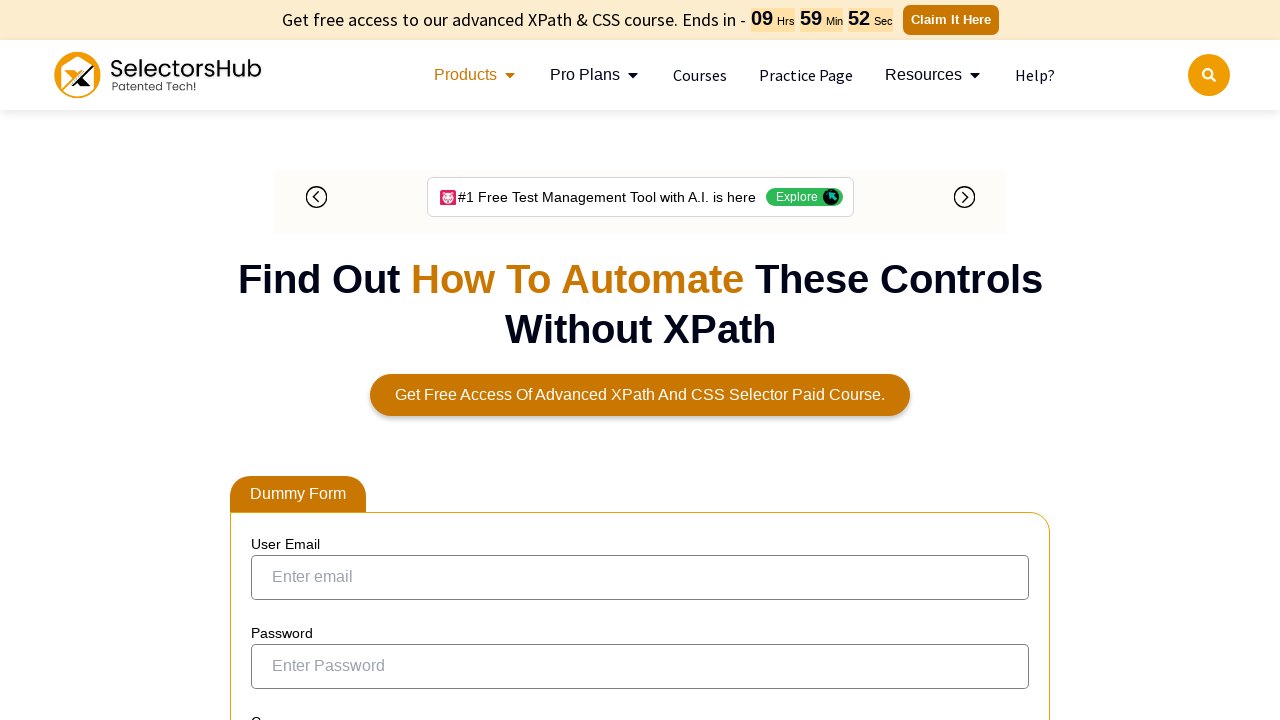

Filled text input field with name 'Rashi' on input[type='text']
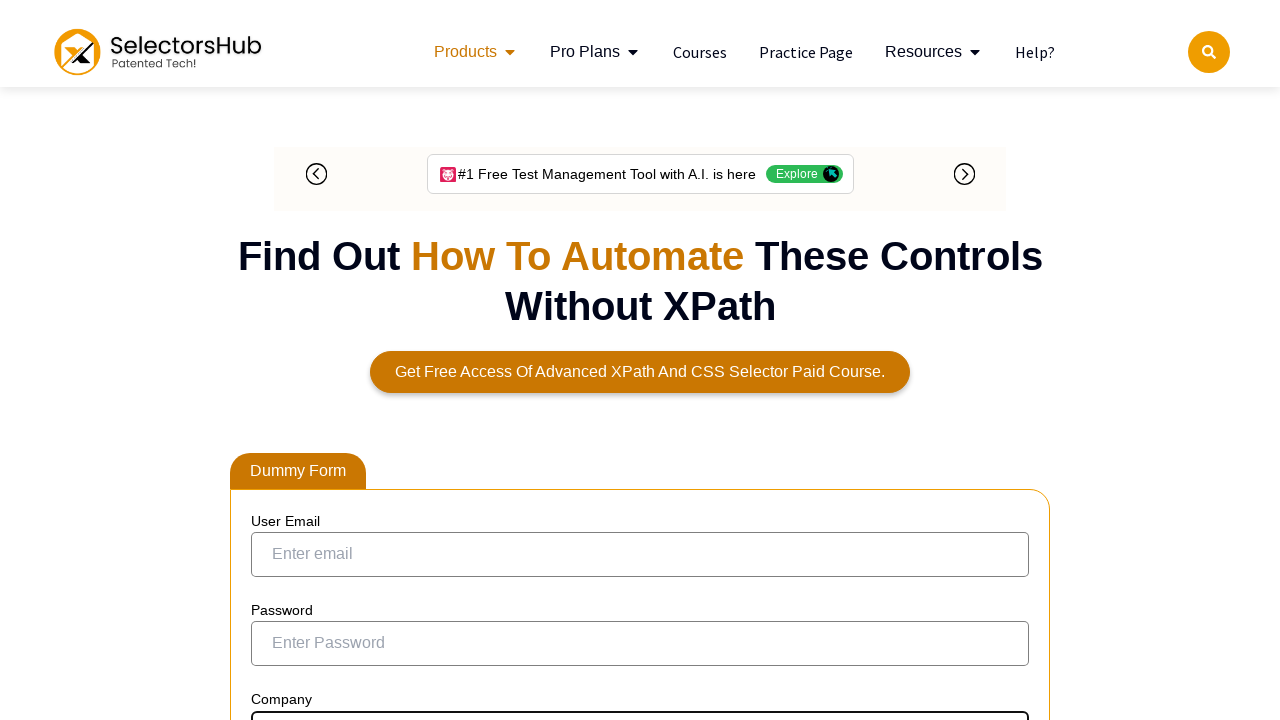

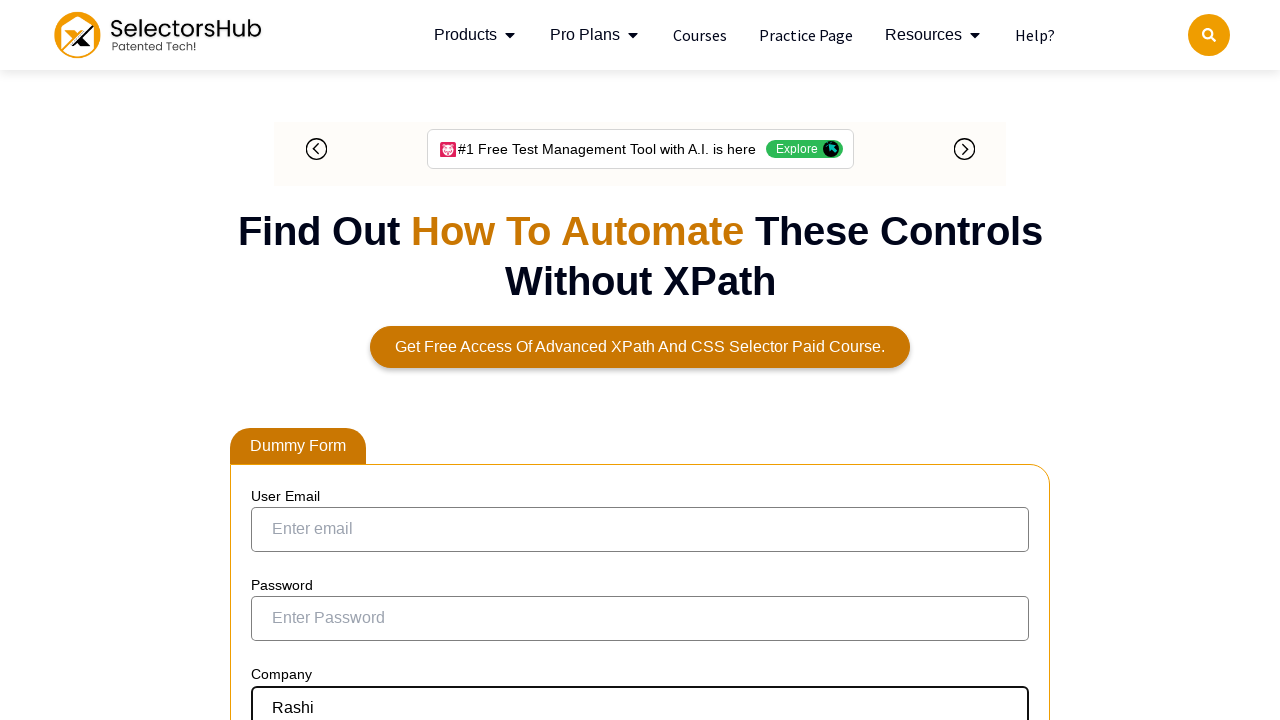